Navigates to the home page and waits for it to load. Originally a visual regression test using Wopee service.

Starting URL: https://dronjo.wopee.io

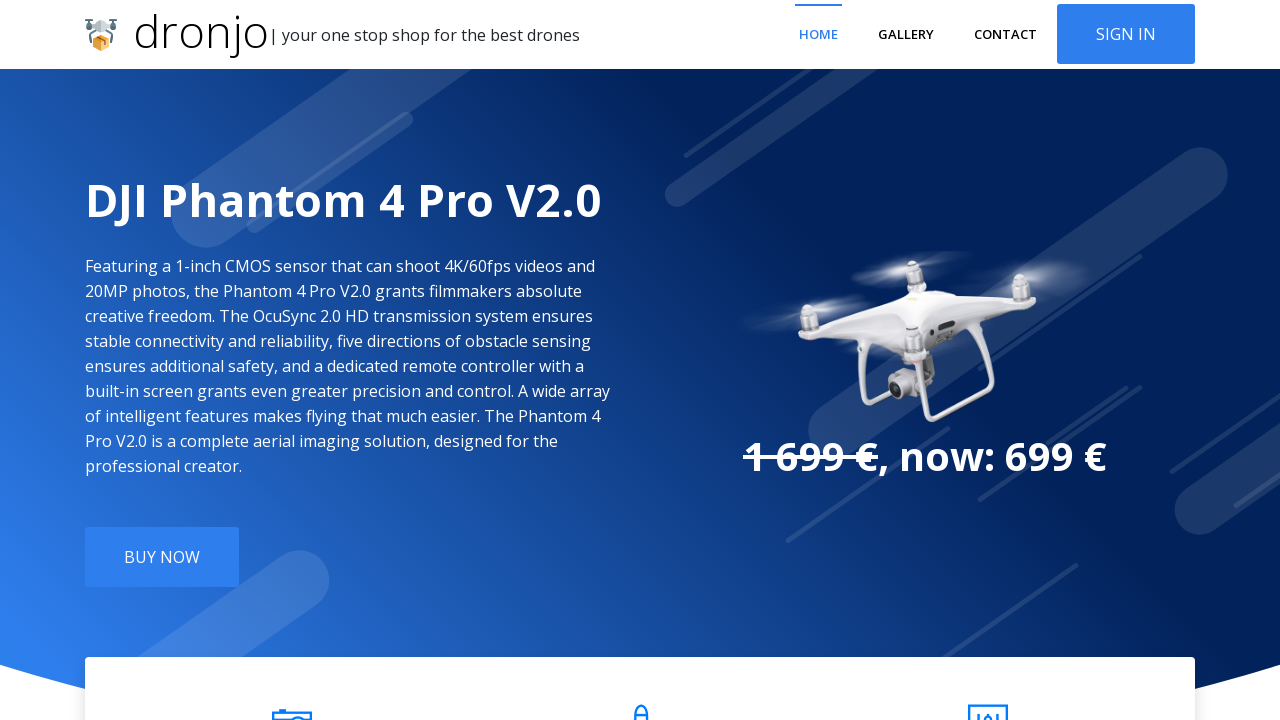

Navigated to home page at https://dronjo.wopee.io
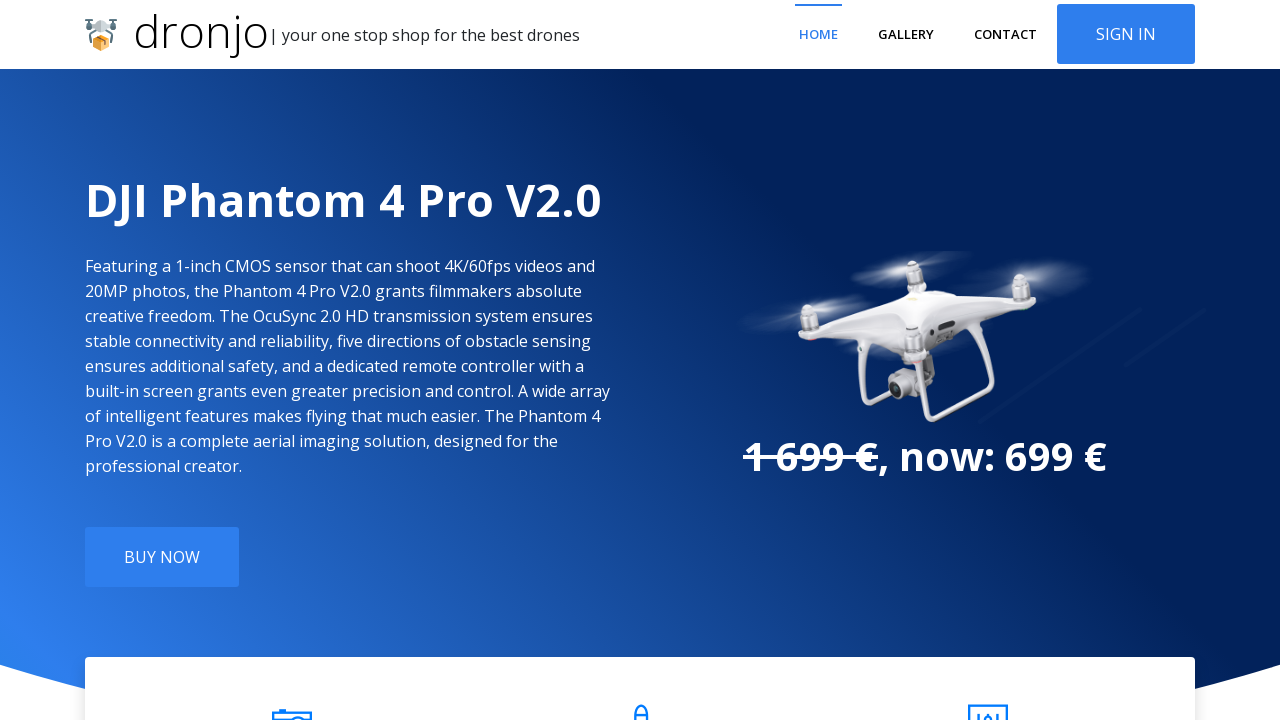

Home page fully loaded (networkidle state reached)
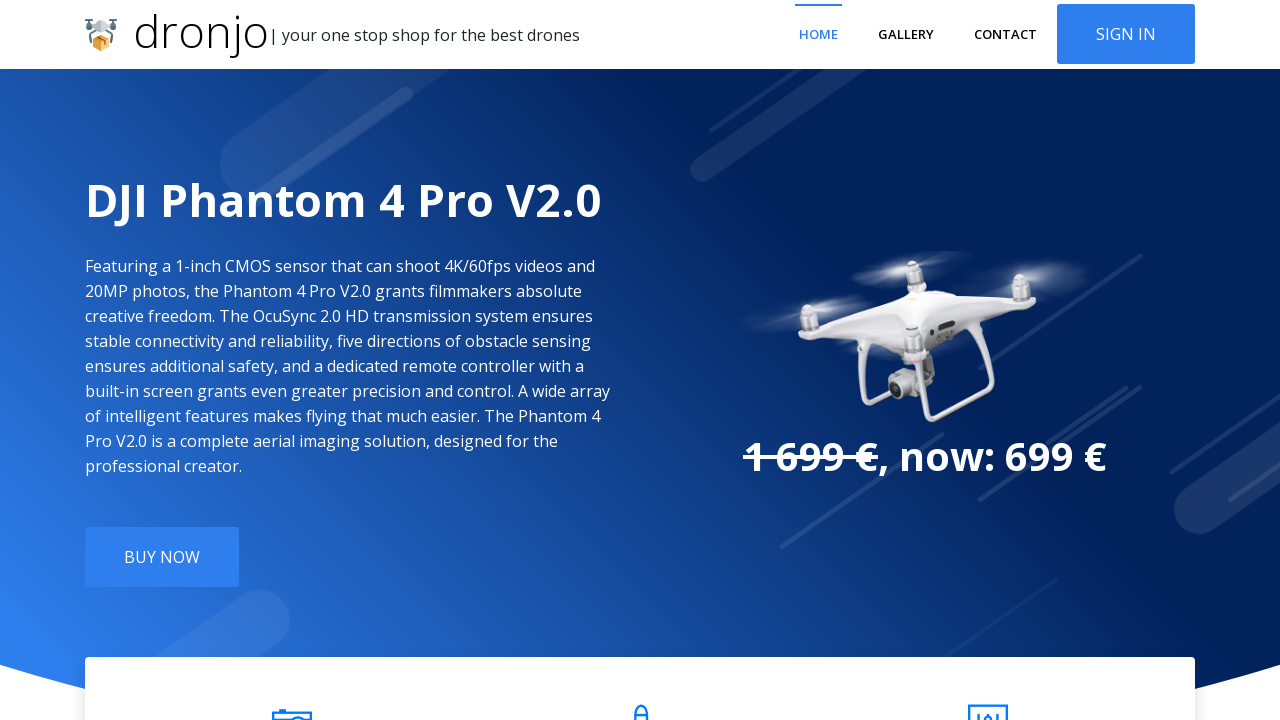

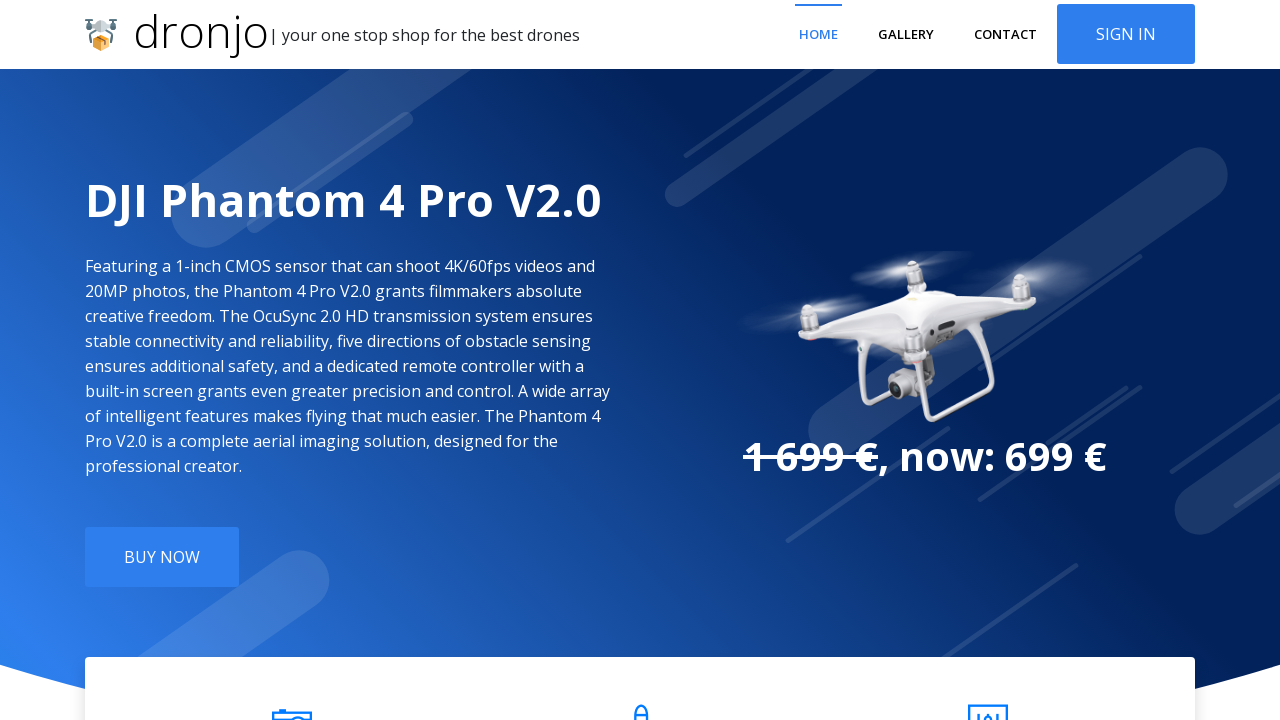